Tests filtering to display only completed items

Starting URL: https://demo.playwright.dev/todomvc

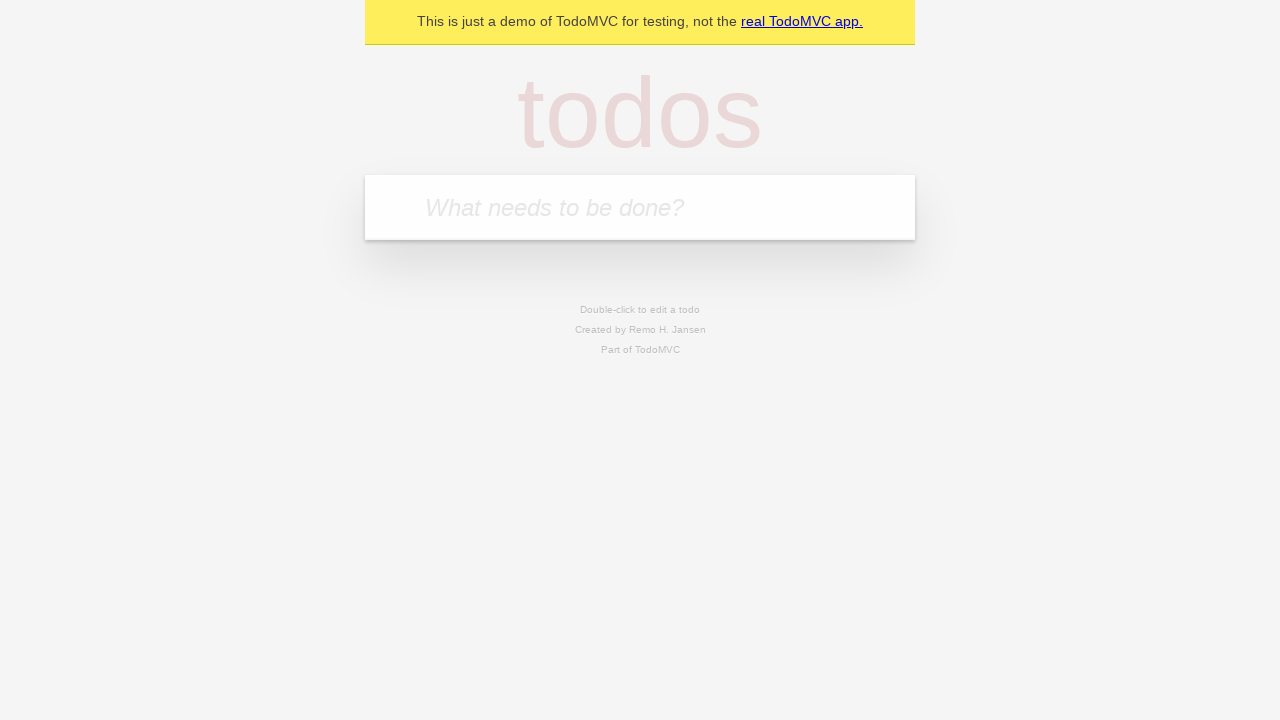

Filled todo input with 'buy some cheese' on internal:attr=[placeholder="What needs to be done?"i]
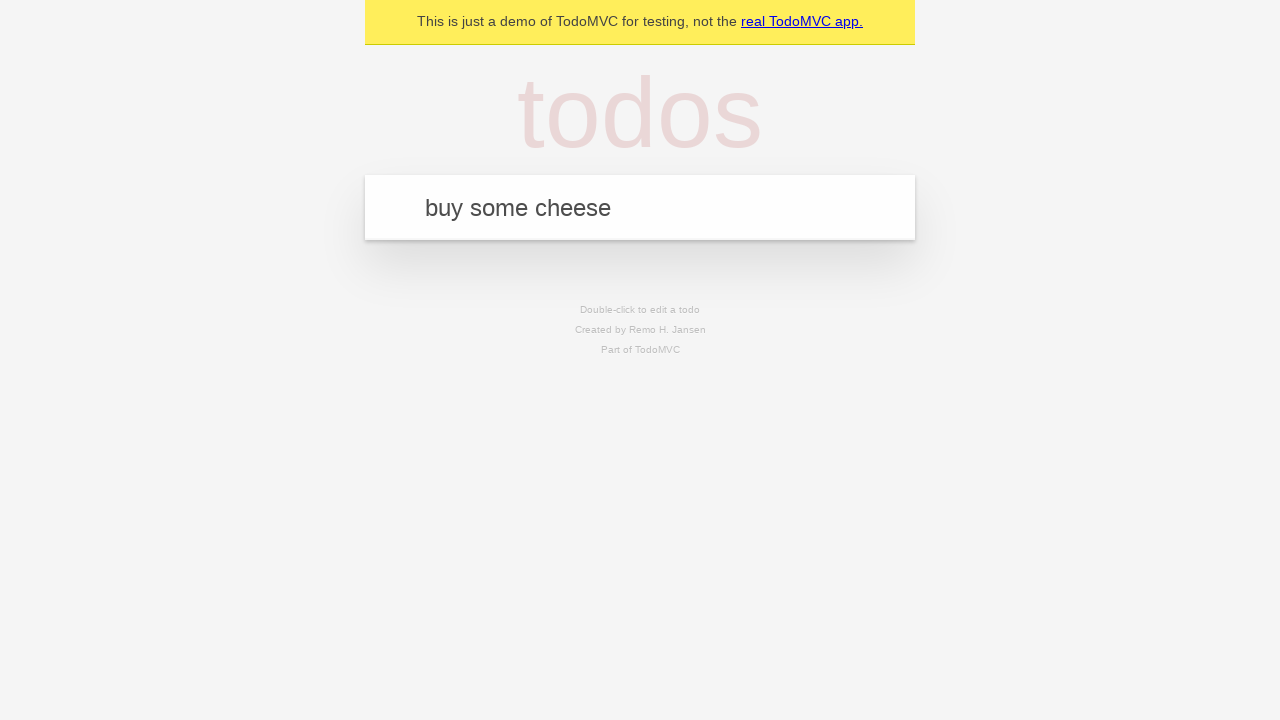

Pressed Enter to add first todo on internal:attr=[placeholder="What needs to be done?"i]
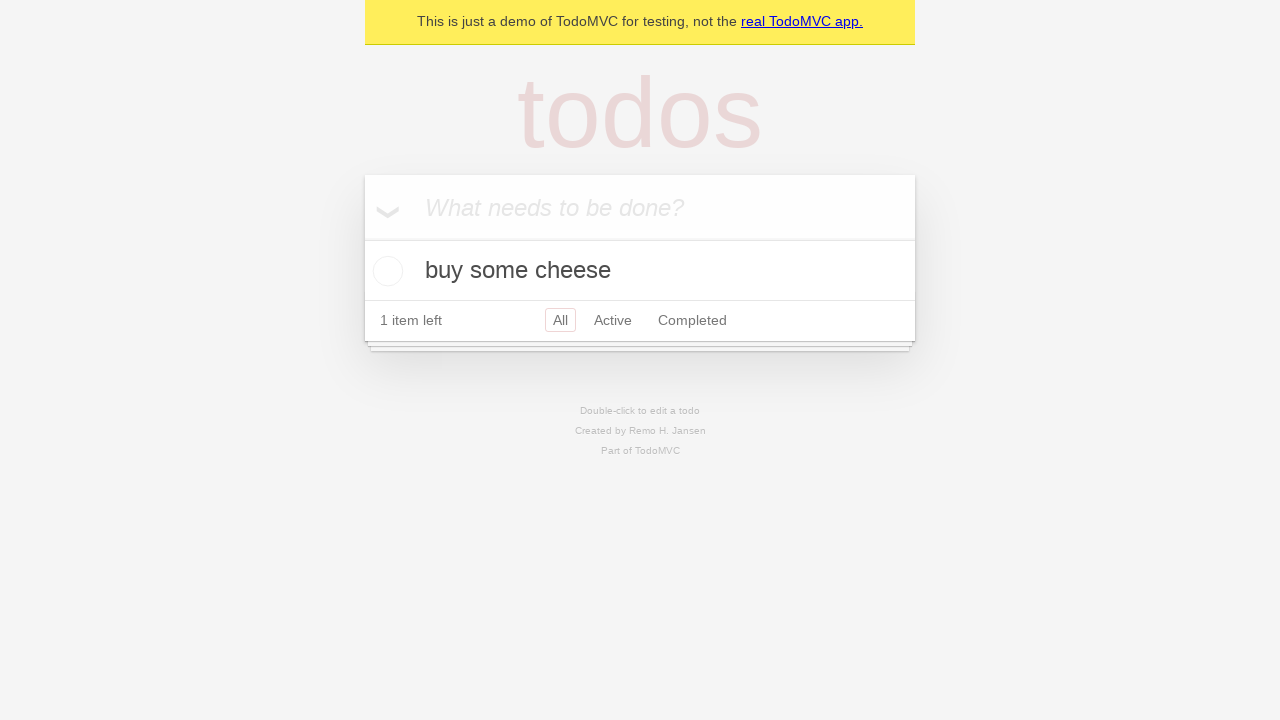

Filled todo input with 'feed the cat' on internal:attr=[placeholder="What needs to be done?"i]
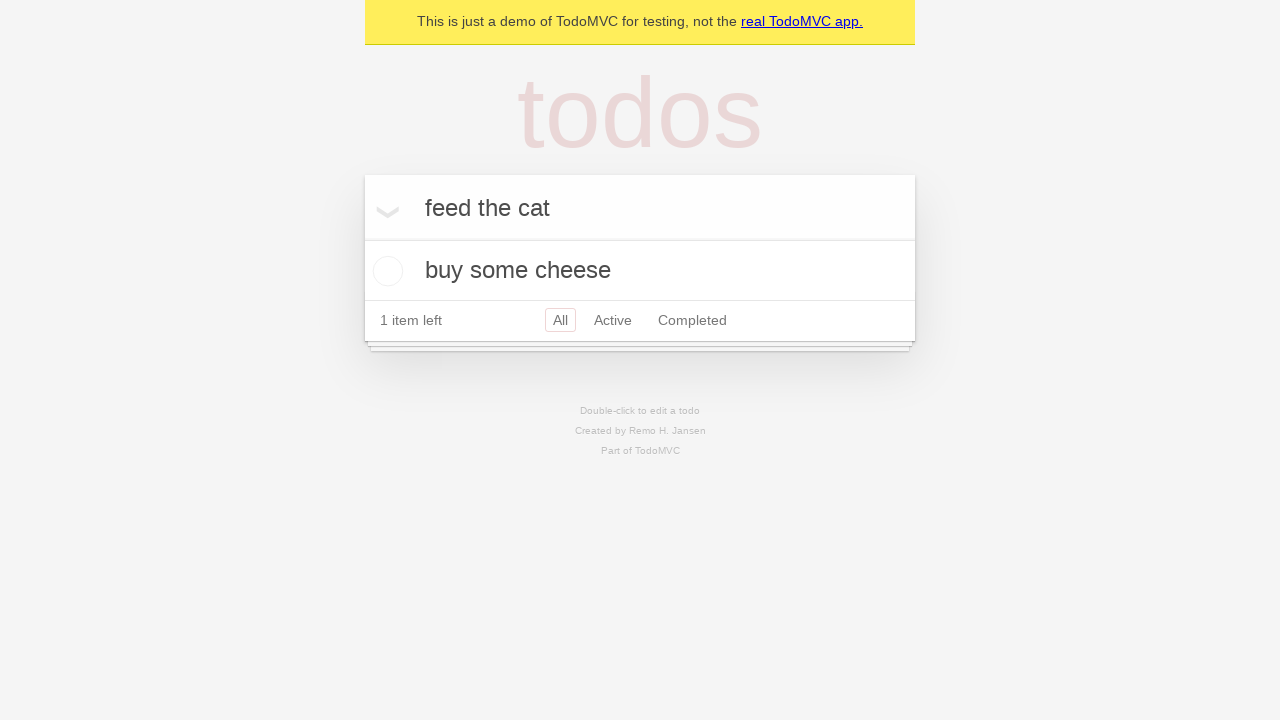

Pressed Enter to add second todo on internal:attr=[placeholder="What needs to be done?"i]
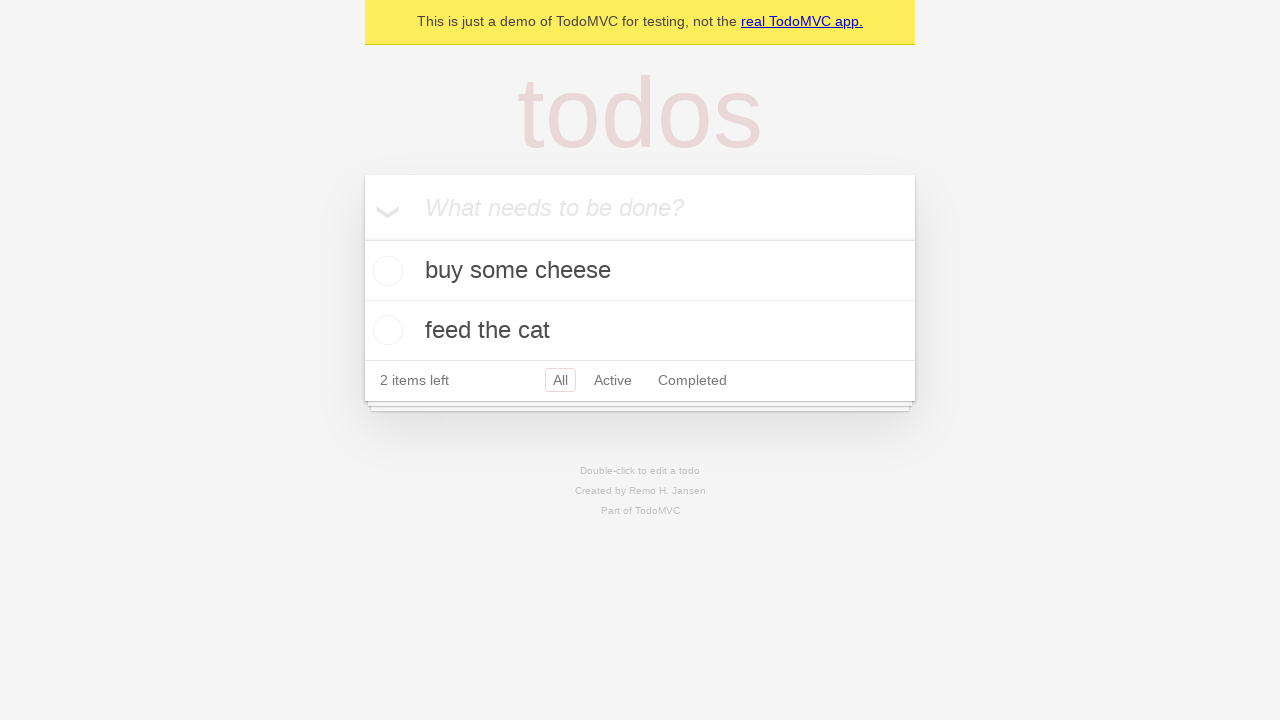

Filled todo input with 'book a doctors appointment' on internal:attr=[placeholder="What needs to be done?"i]
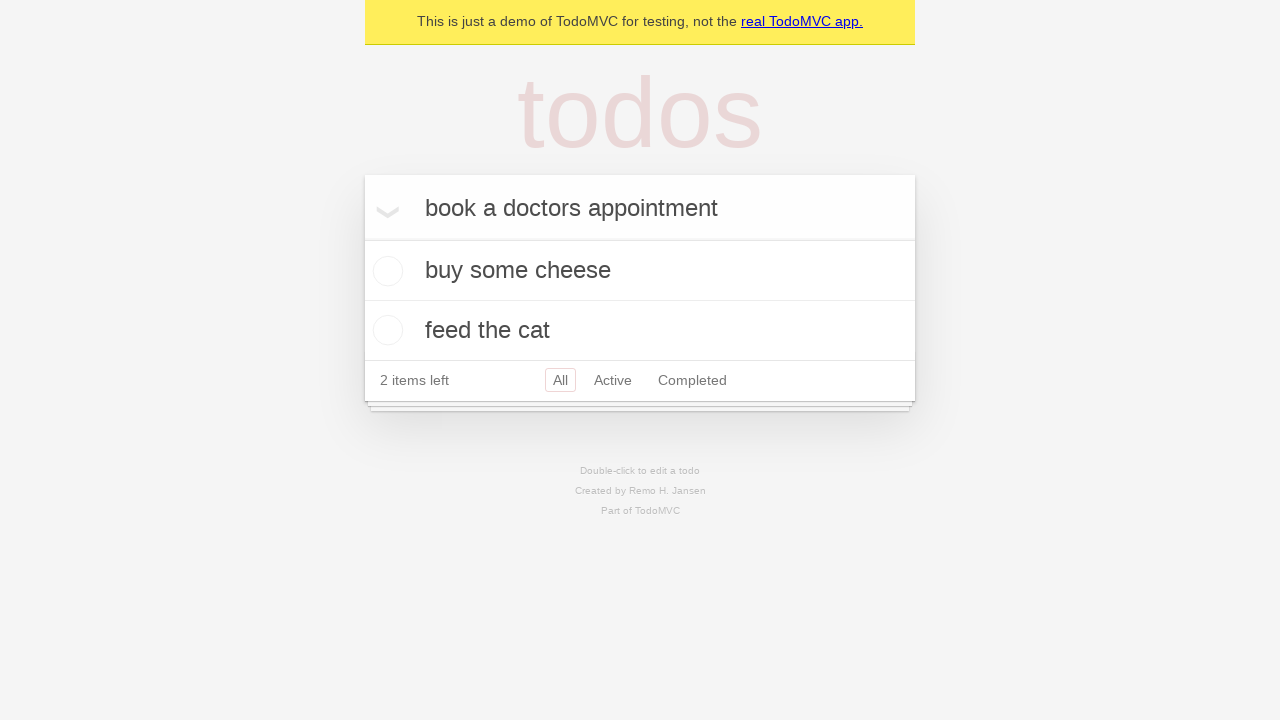

Pressed Enter to add third todo on internal:attr=[placeholder="What needs to be done?"i]
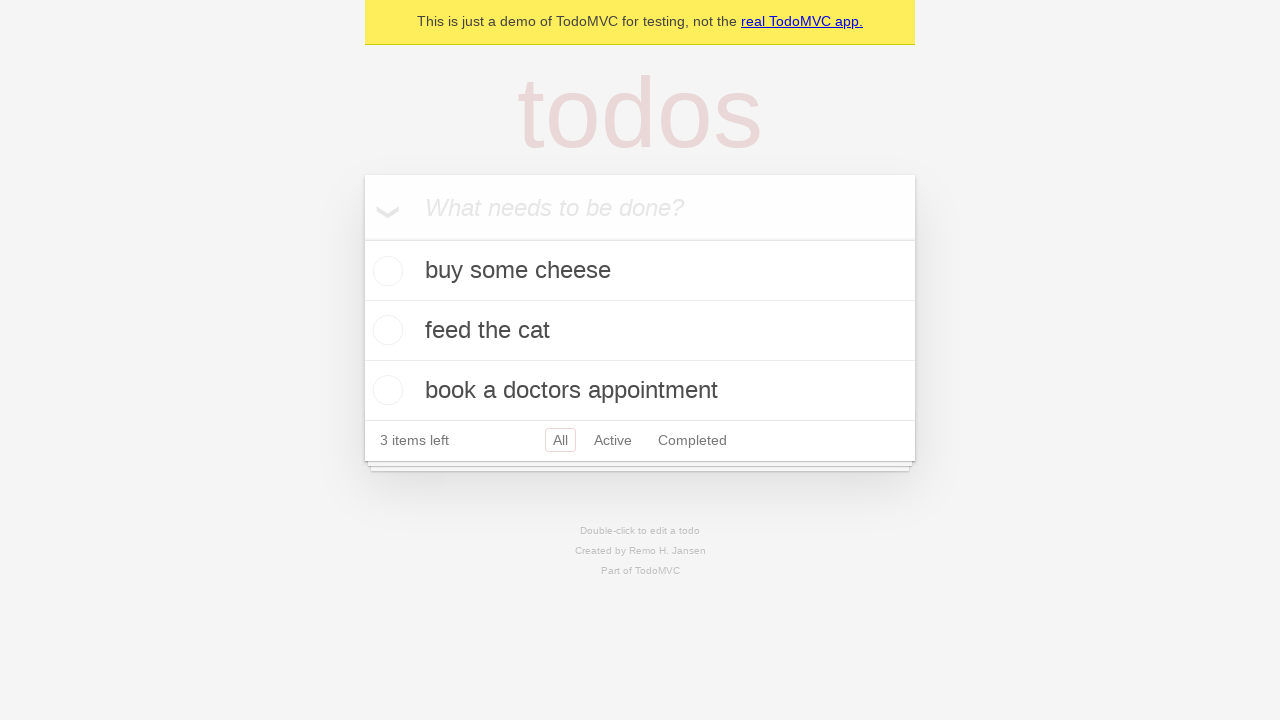

Checked the second todo item 'feed the cat' as completed at (385, 330) on internal:testid=[data-testid="todo-item"s] >> nth=1 >> internal:role=checkbox
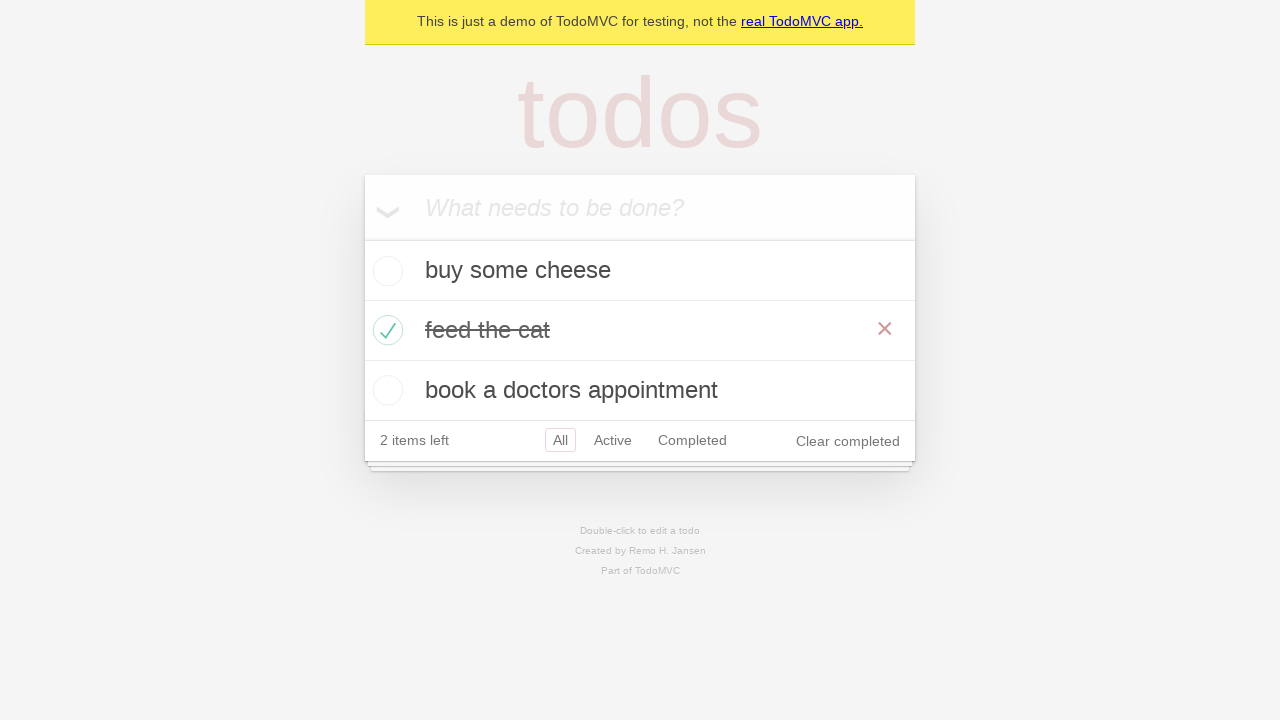

Clicked Completed filter to display only completed items at (692, 440) on internal:role=link[name="Completed"i]
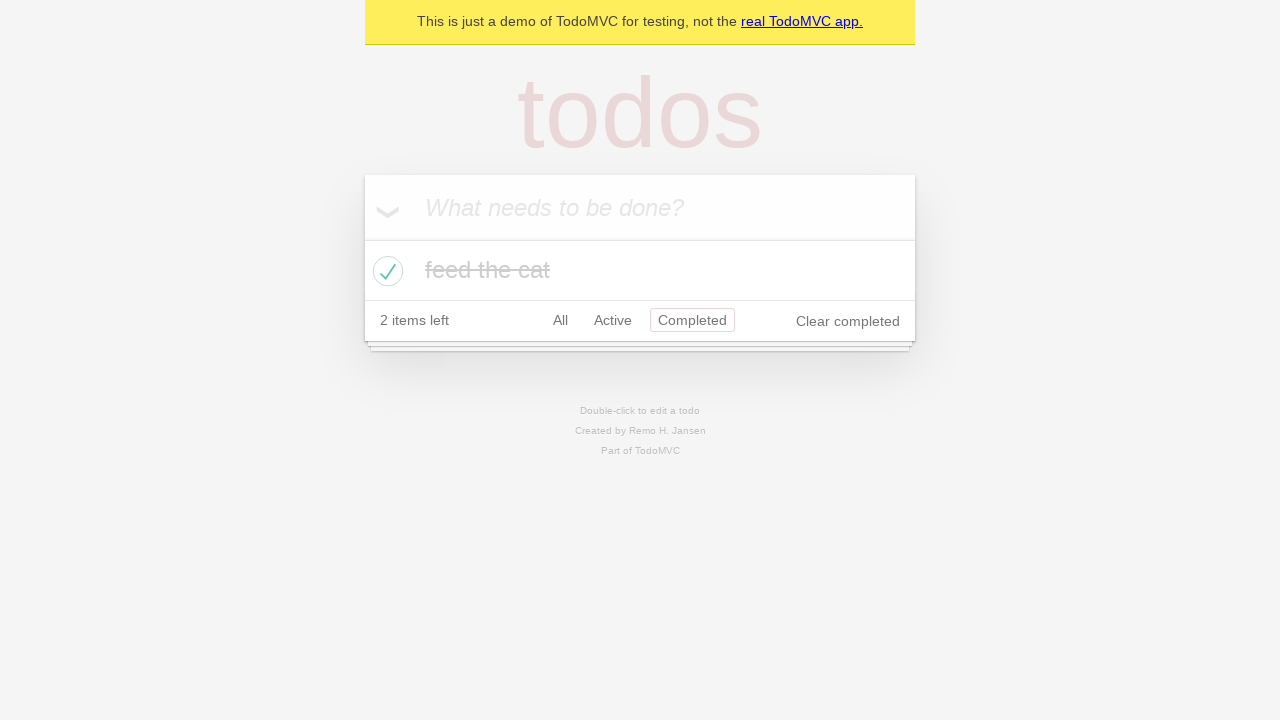

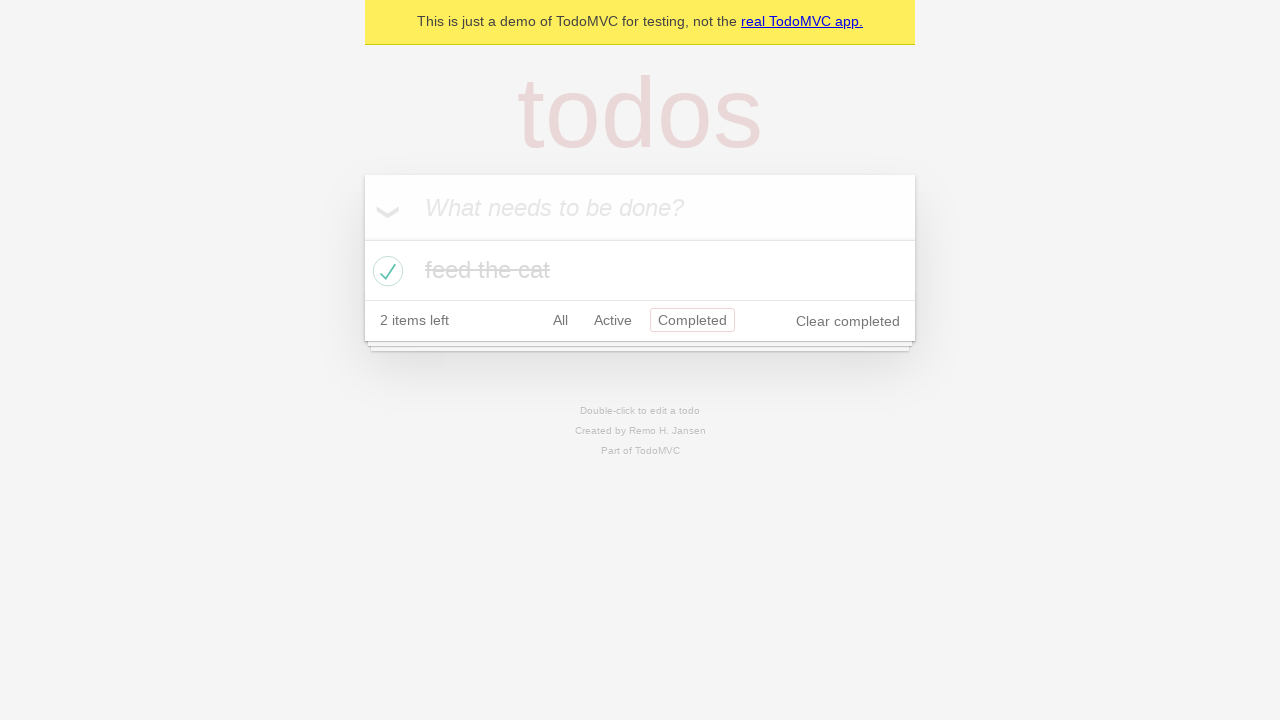